Tests clicking the "Log In" button on a Wix website to verify the login button is present and clickable.

Starting URL: https://symonstorozhenko.wixsite.com/website-1

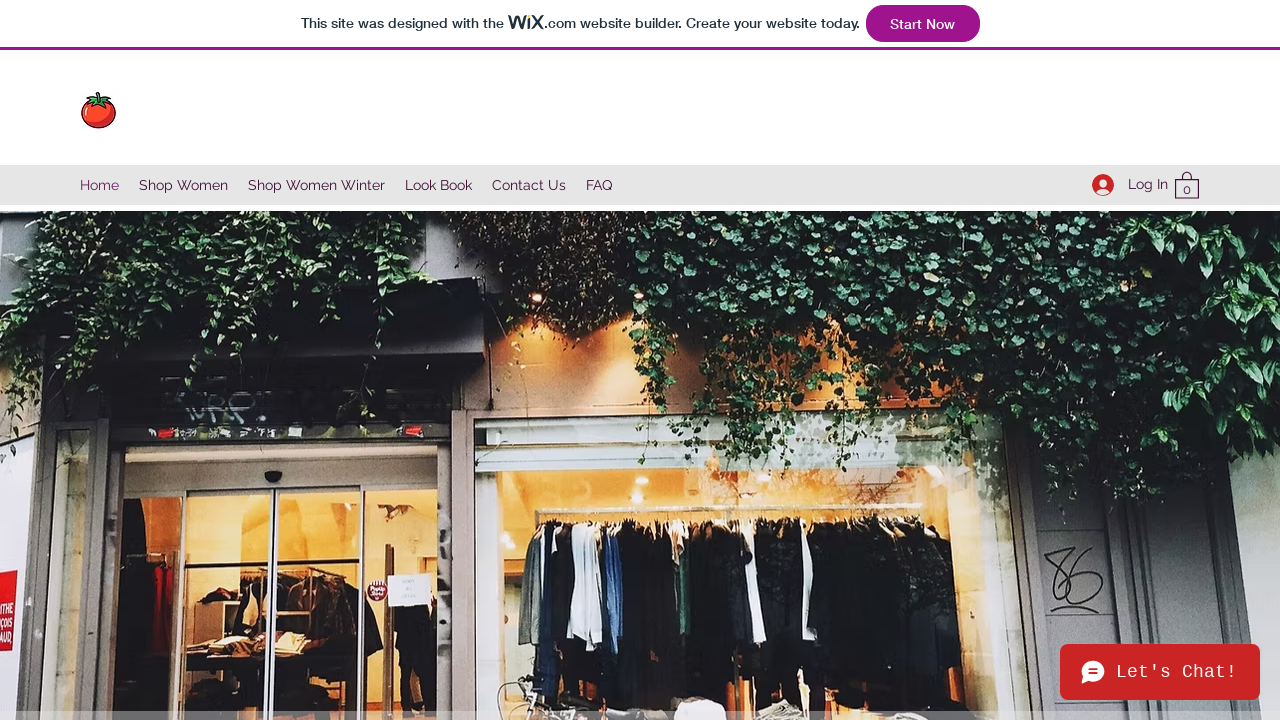

Set default timeout to 3000ms
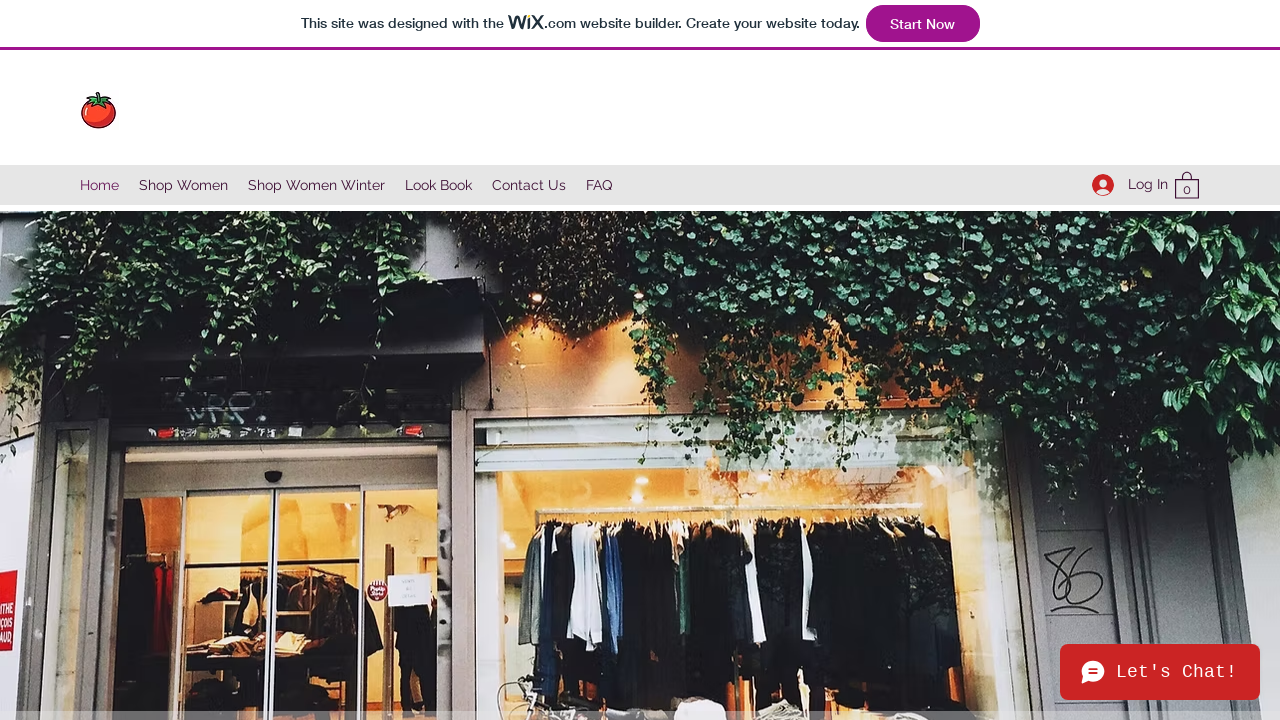

Clicked the Log In button at (1148, 185) on text= Log In
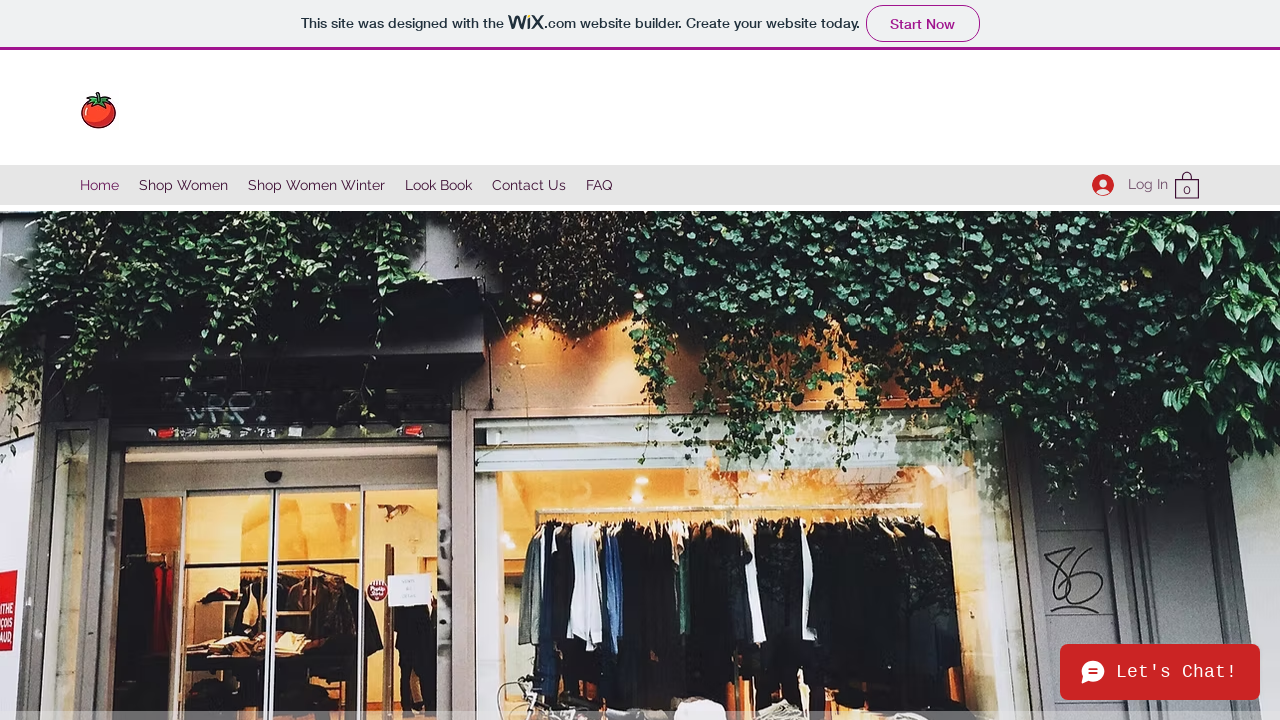

Waited 1000ms to confirm Log In button action completed
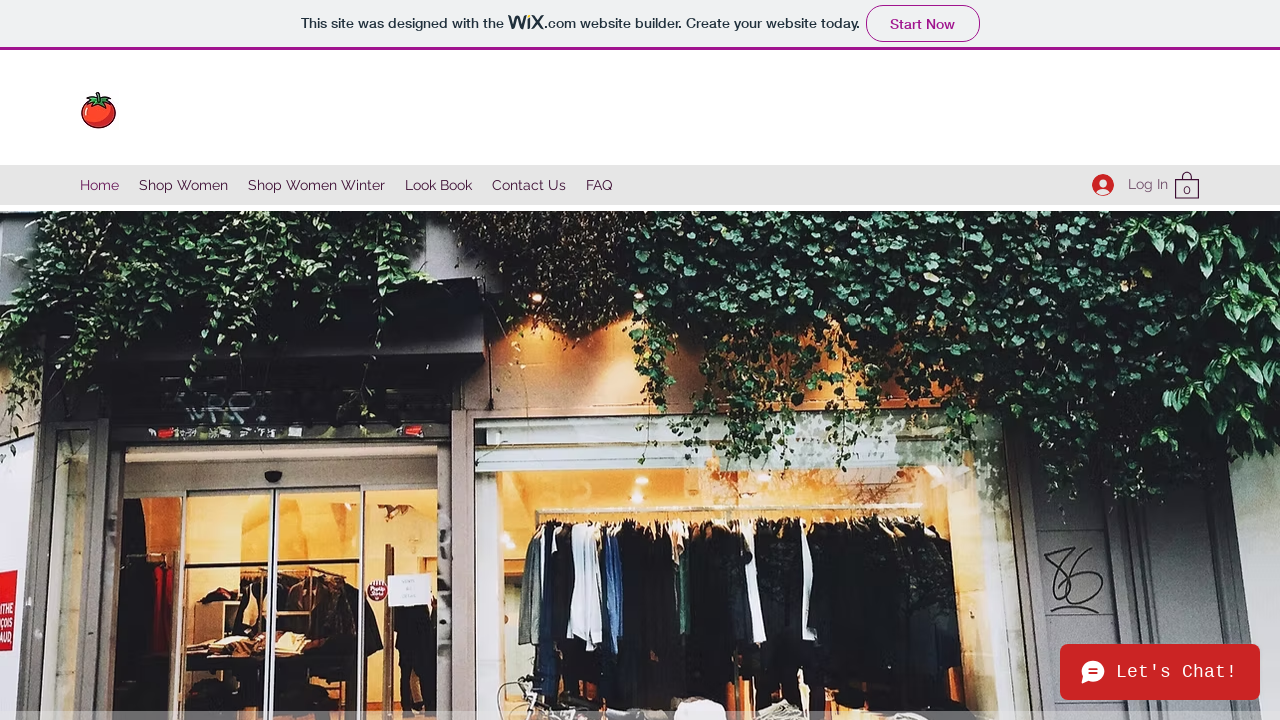

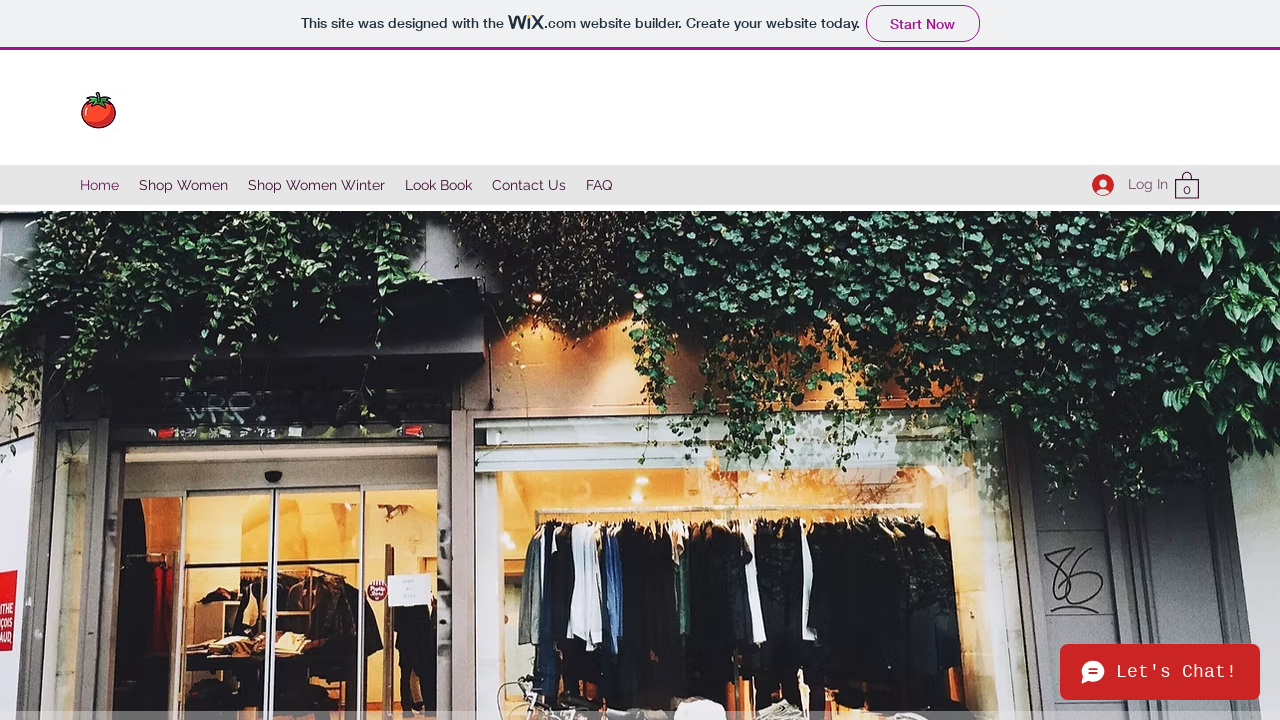